Verifies that the href link attribute contains the correct URL

Starting URL: https://the-internet.herokuapp.com/

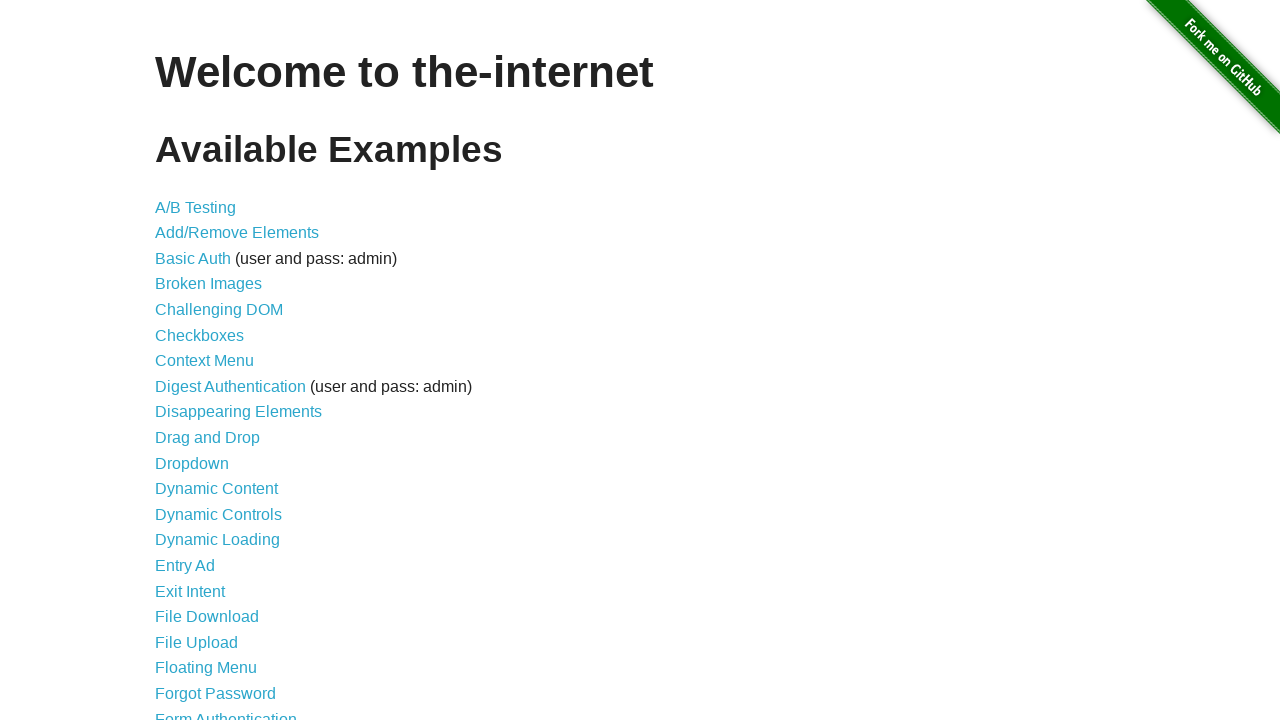

Clicked on Form Authentication link at (226, 712) on xpath=//a[text()="Form Authentication"]
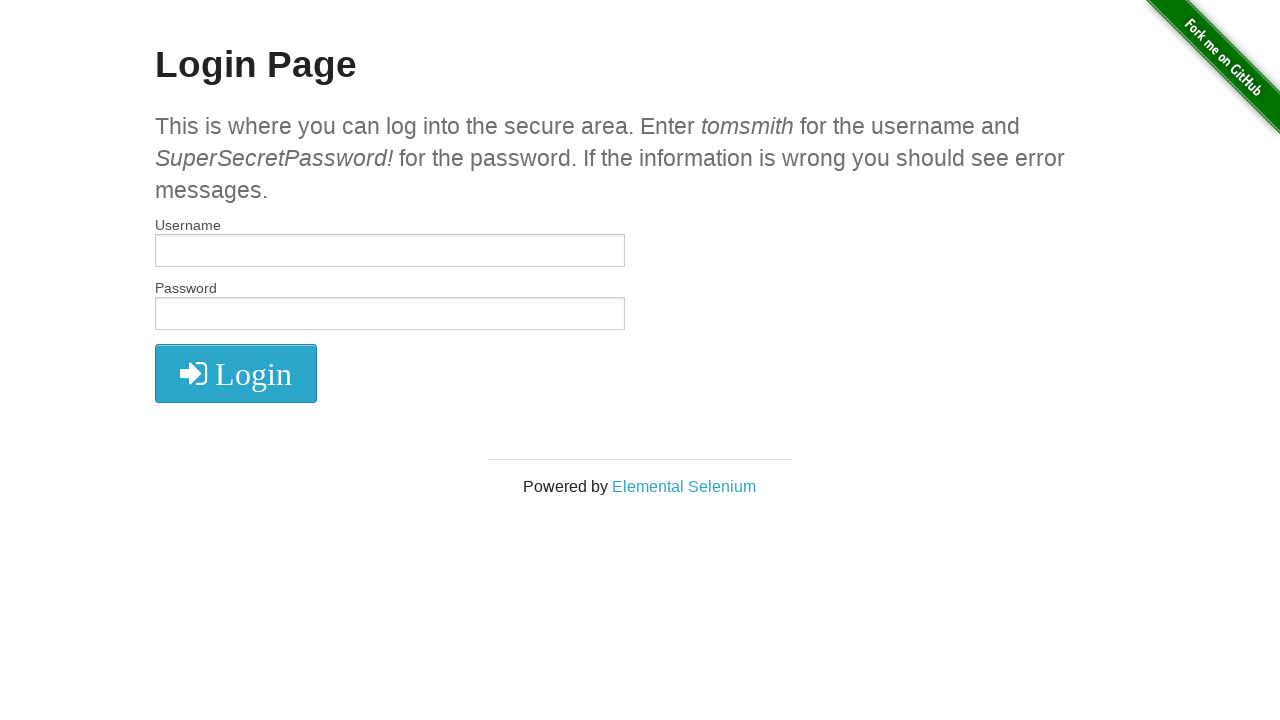

Retrieved href attribute from Elemental Selenium link
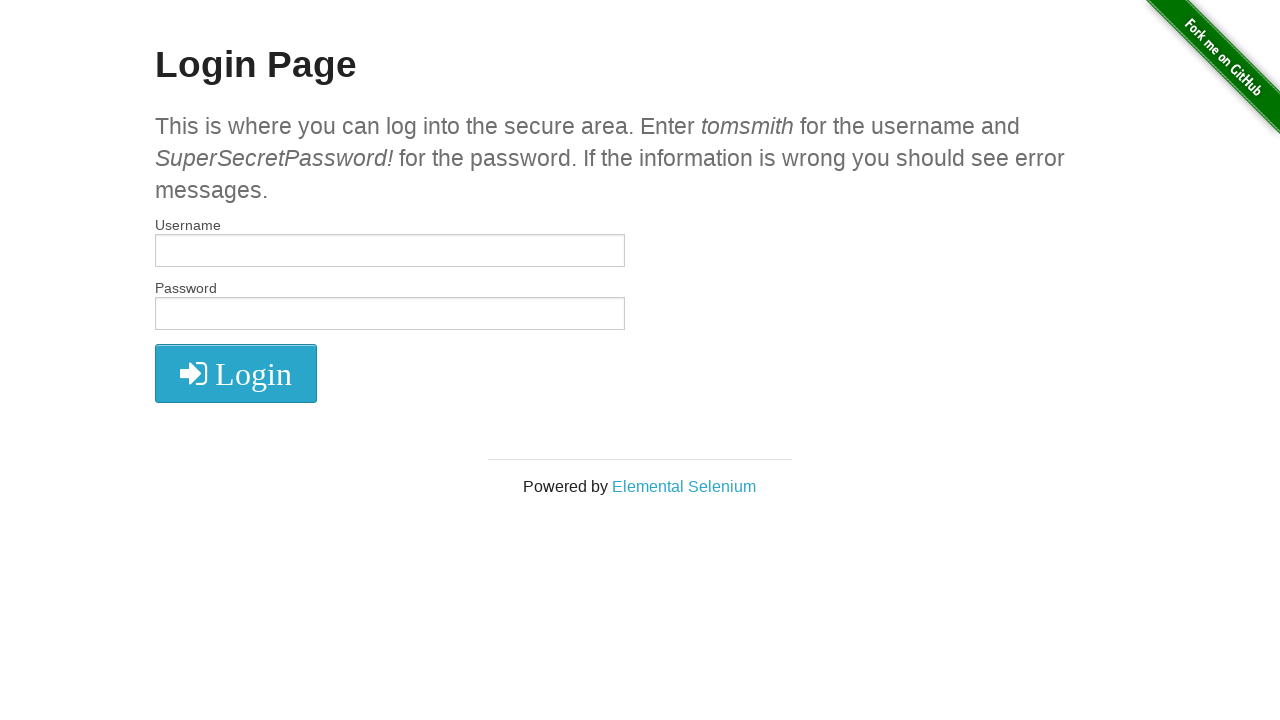

Verified that href link attribute contains the correct URL (http://elementalselenium.com/)
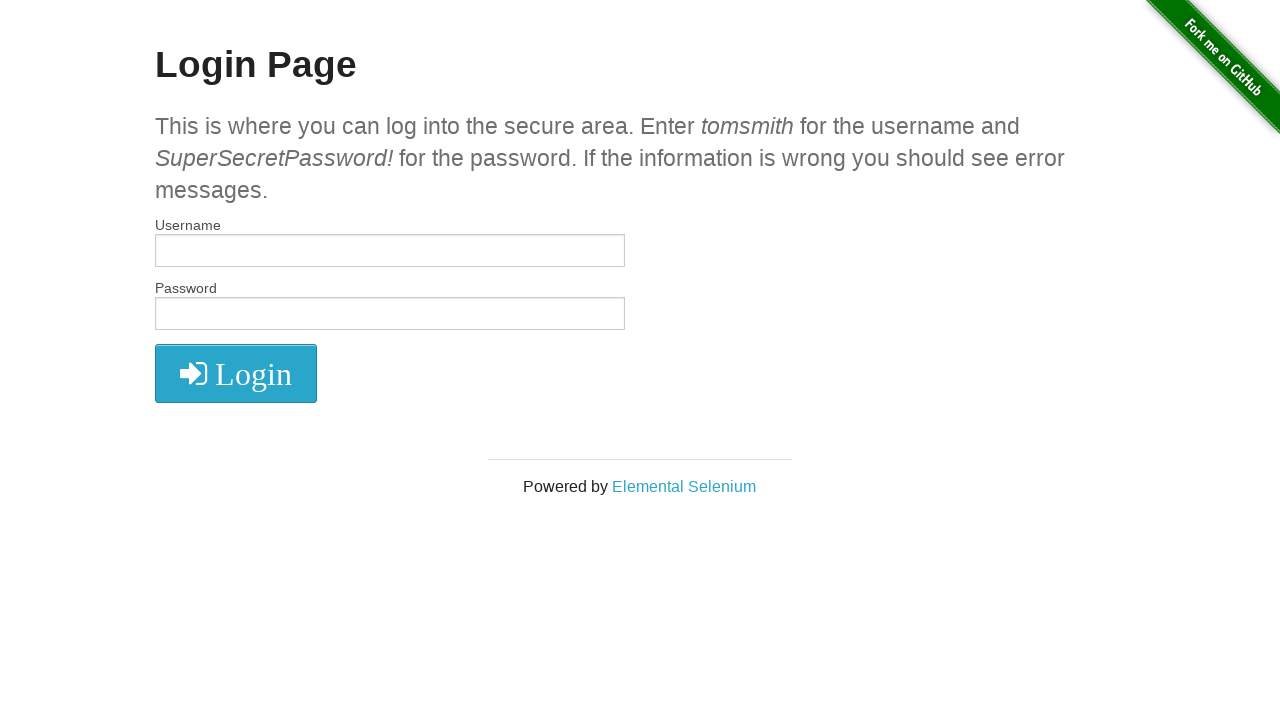

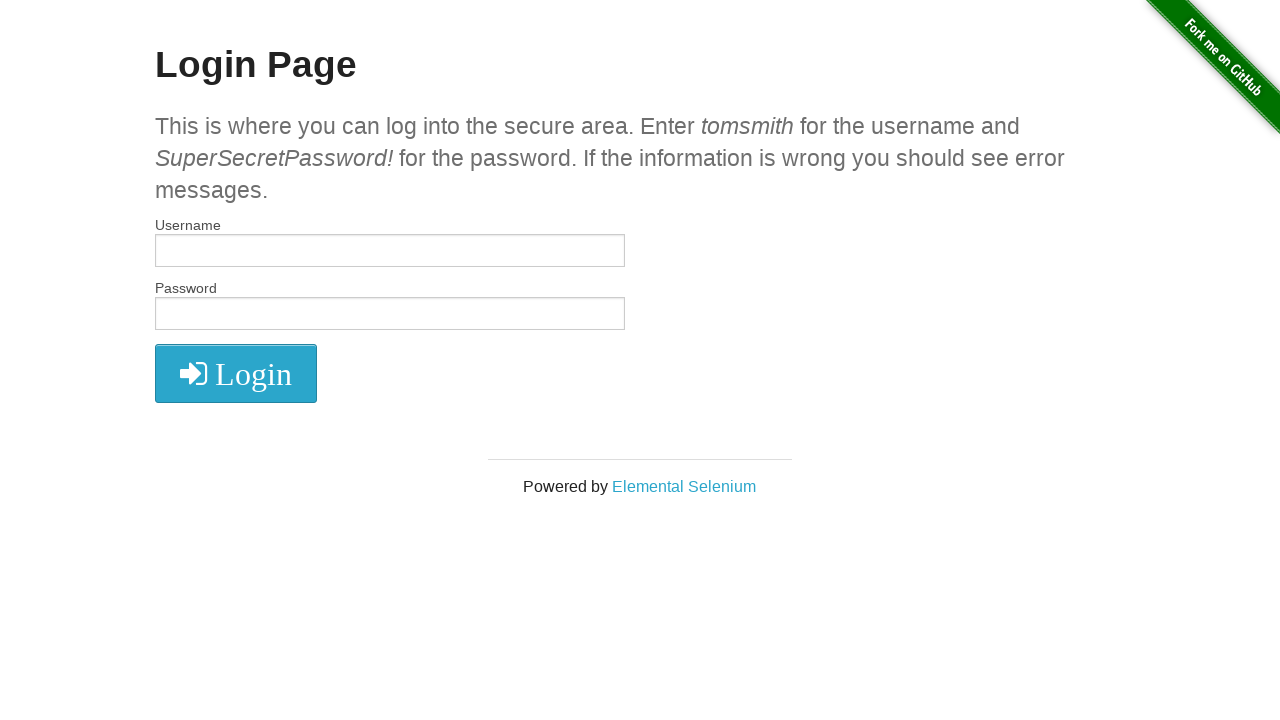